Tests sorting a list in reverse order by dragging elements from bottom to top position repeatedly on the DemoQA sortable page

Starting URL: https://demoqa.com/sortable

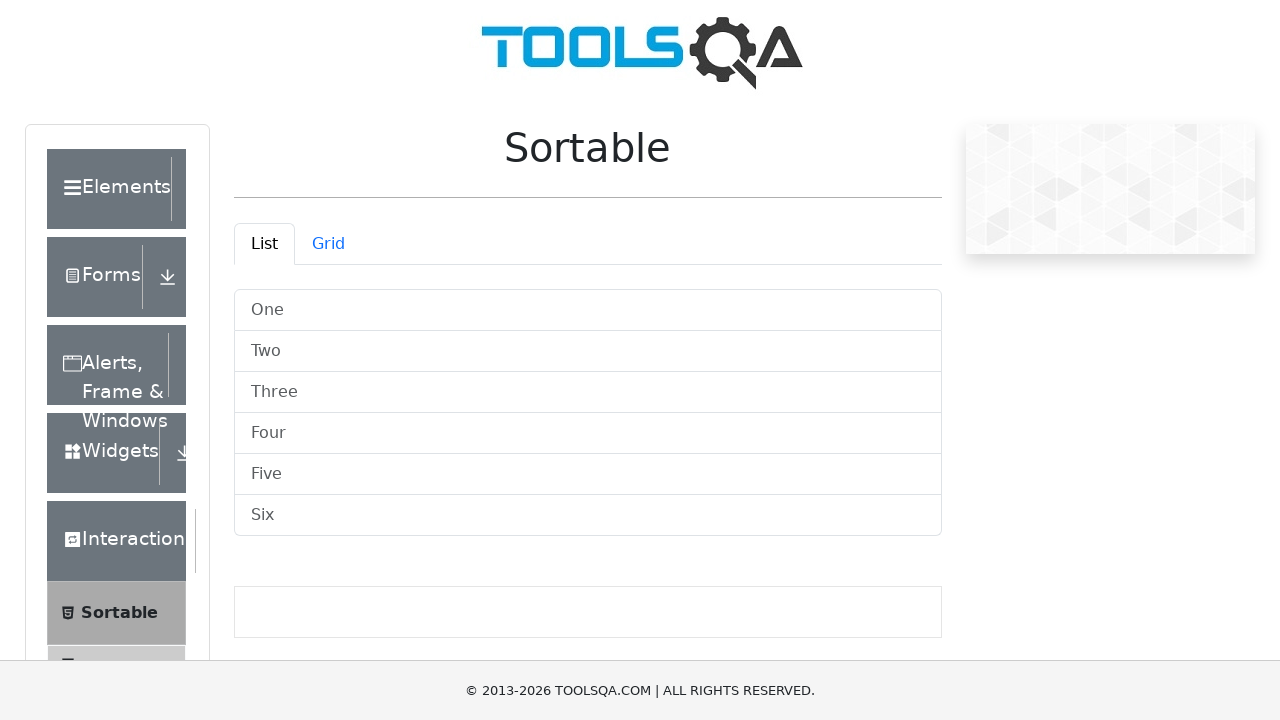

Waited for sortable list container to load
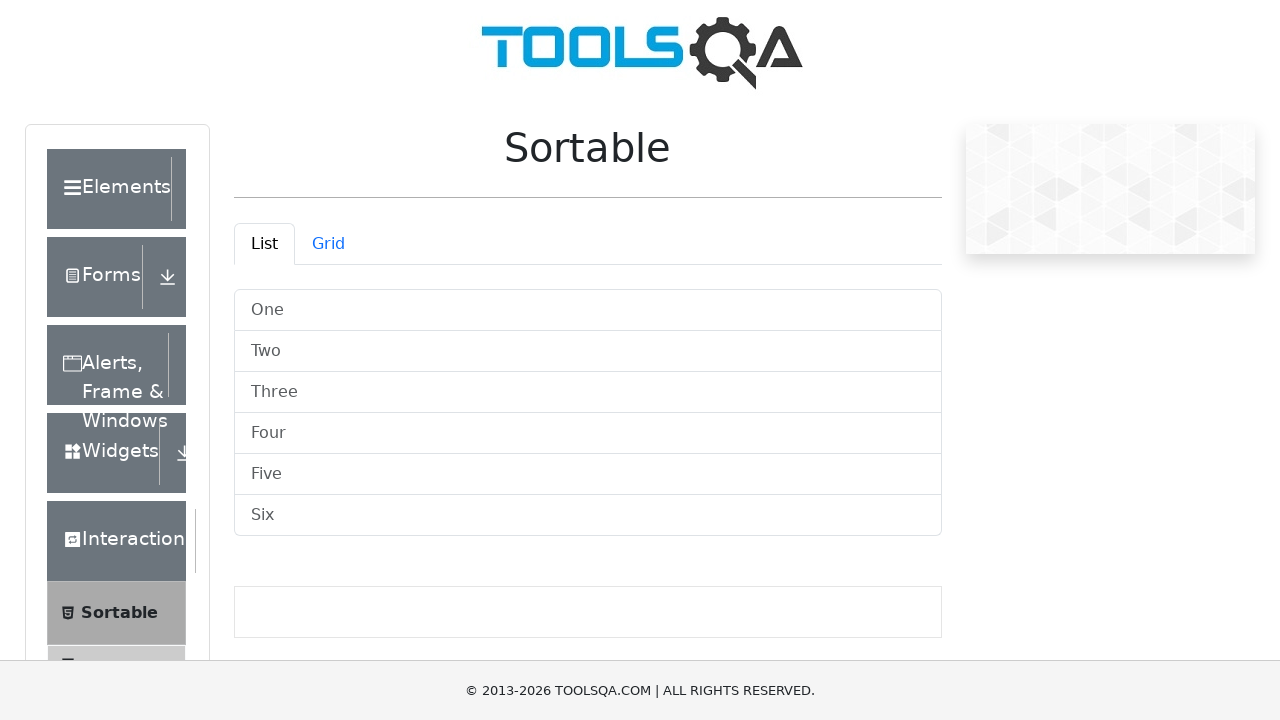

Dragged 'Six' to 'One' position at (588, 310)
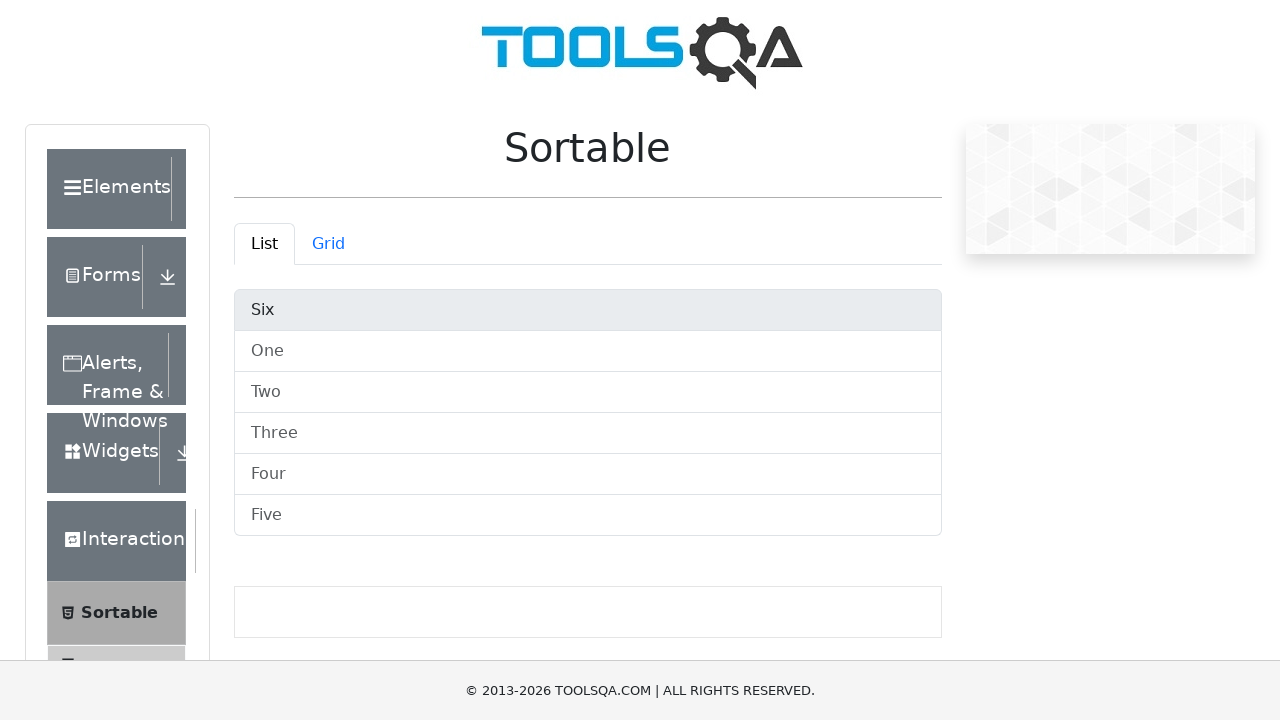

Dragged 'Five' to first position at (588, 310)
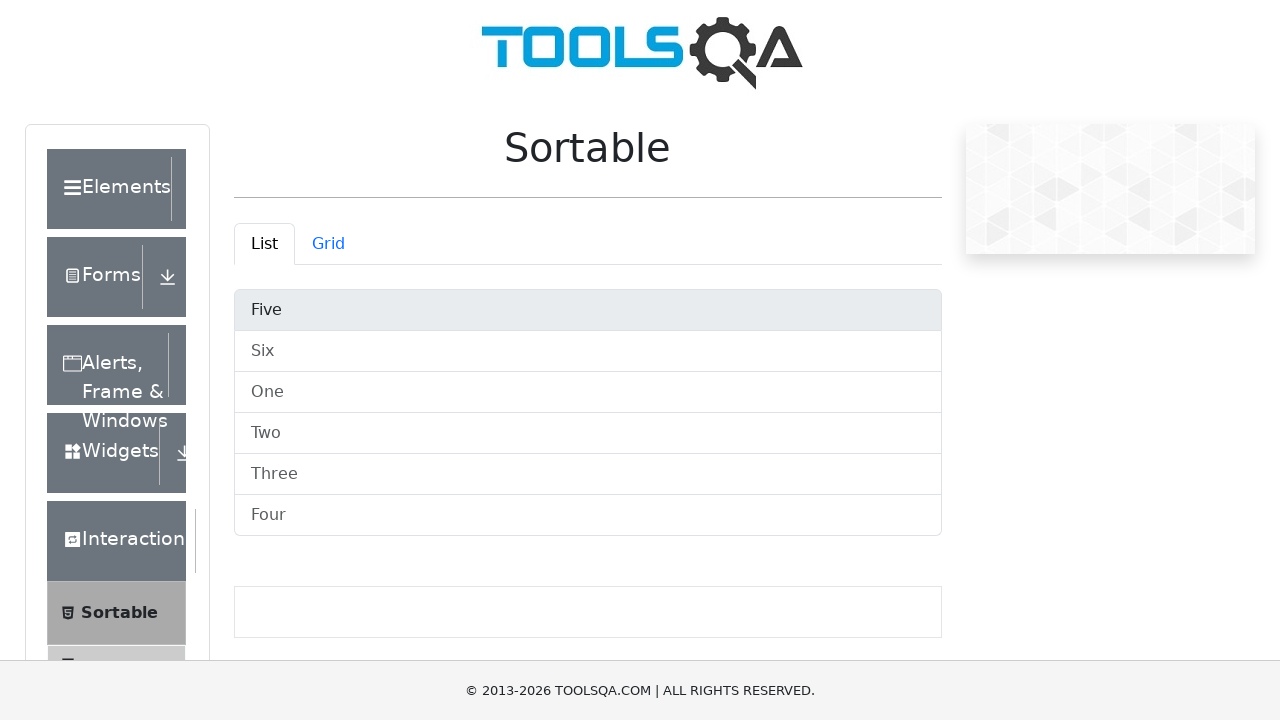

Dragged 'Four' to first position at (588, 310)
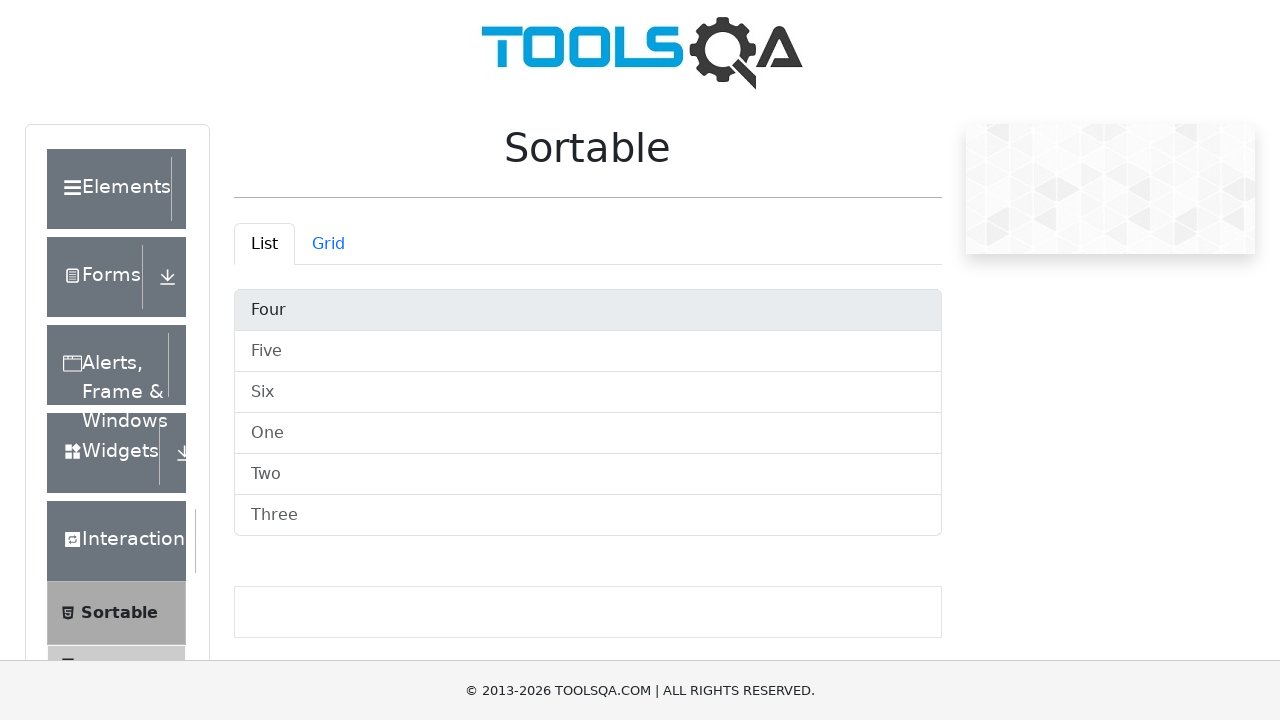

Dragged 'Three' to first position at (588, 310)
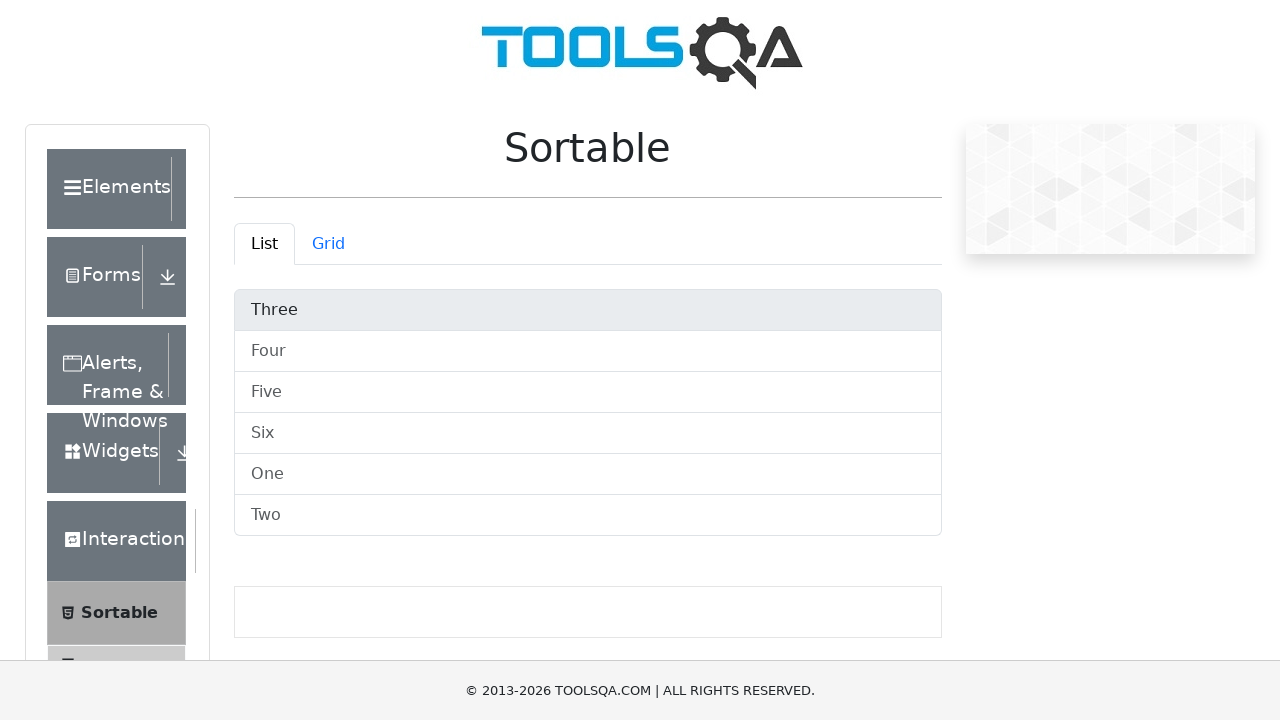

Dragged 'Two' to first position at (588, 310)
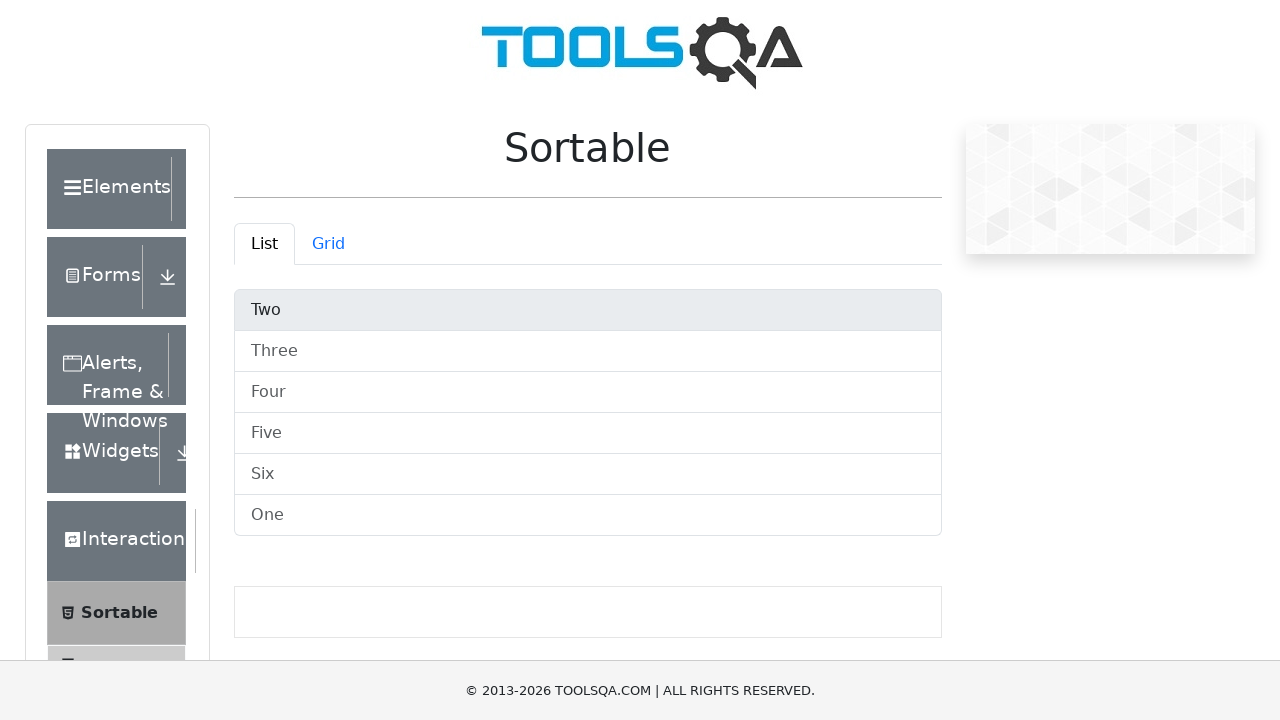

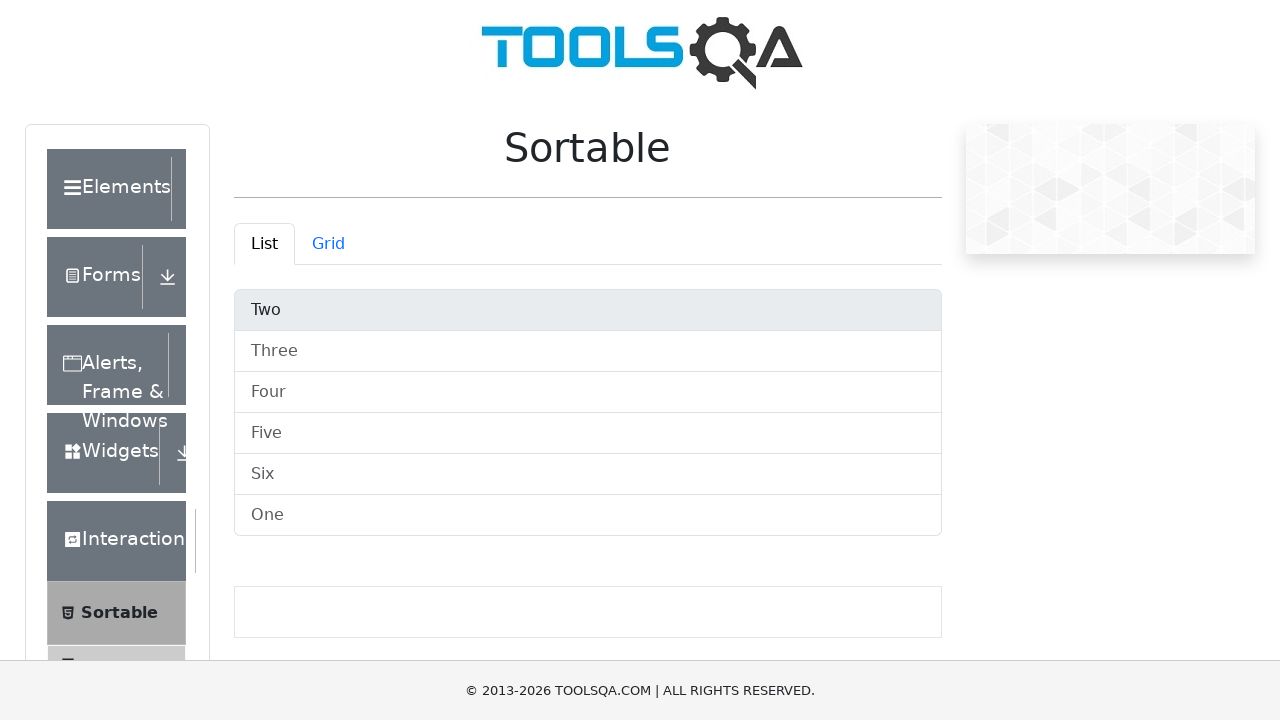